Tests form validation by submitting an empty form and verifying that validation errors are displayed (red borders on required fields and no success modal).

Starting URL: https://demoqa.com/

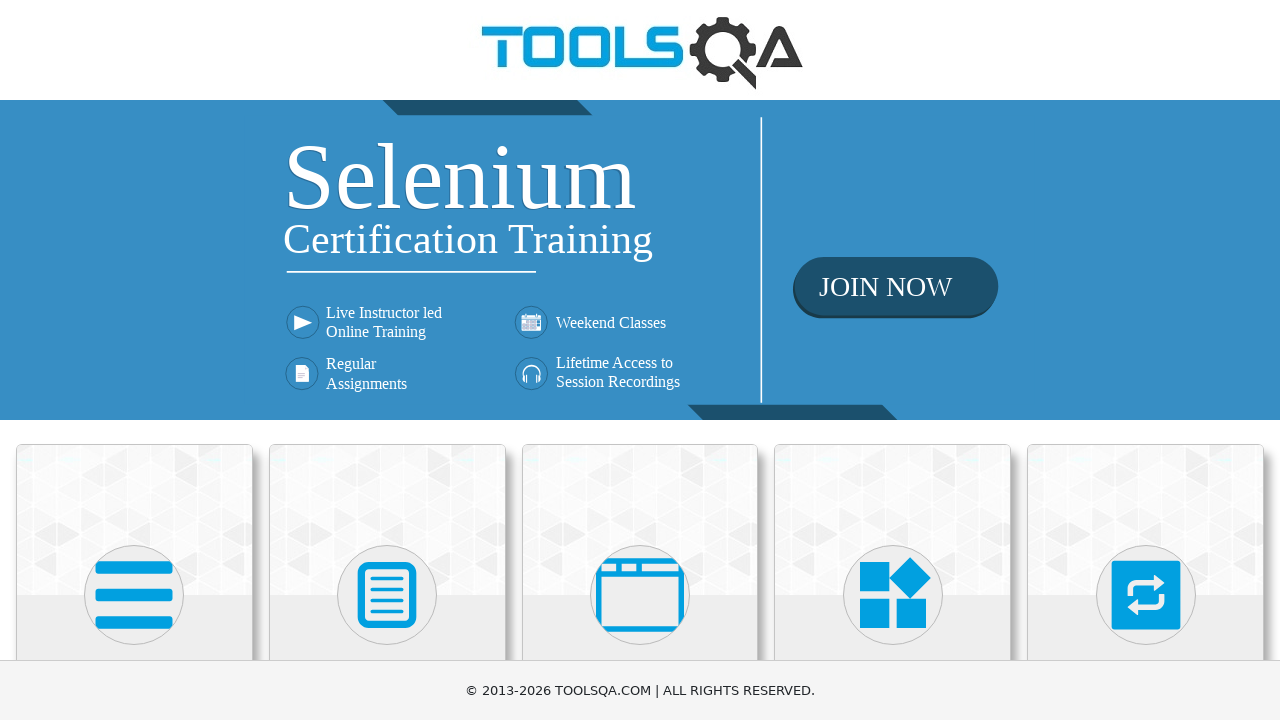

Scrolled Forms card into view
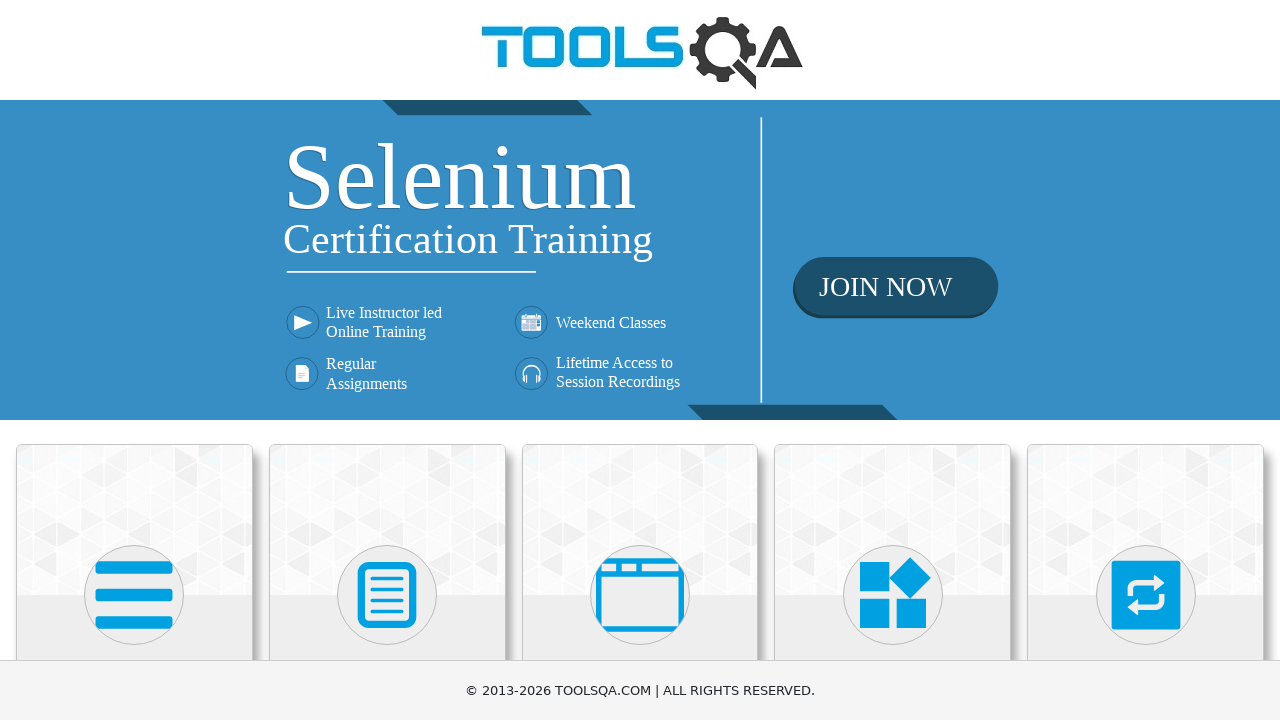

Clicked Forms card to navigate to Forms page at (387, 360) on xpath=//div[@class='card-body']/h5[text()='Forms']
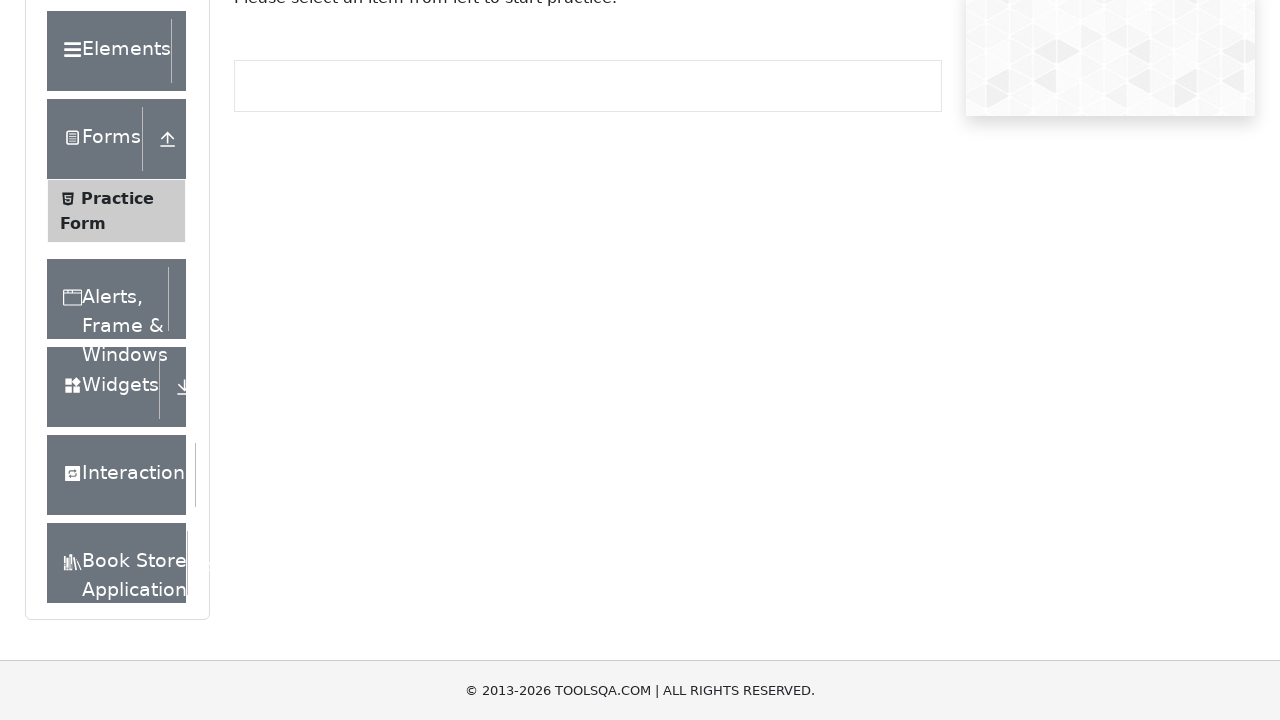

Practice Form menu item became visible
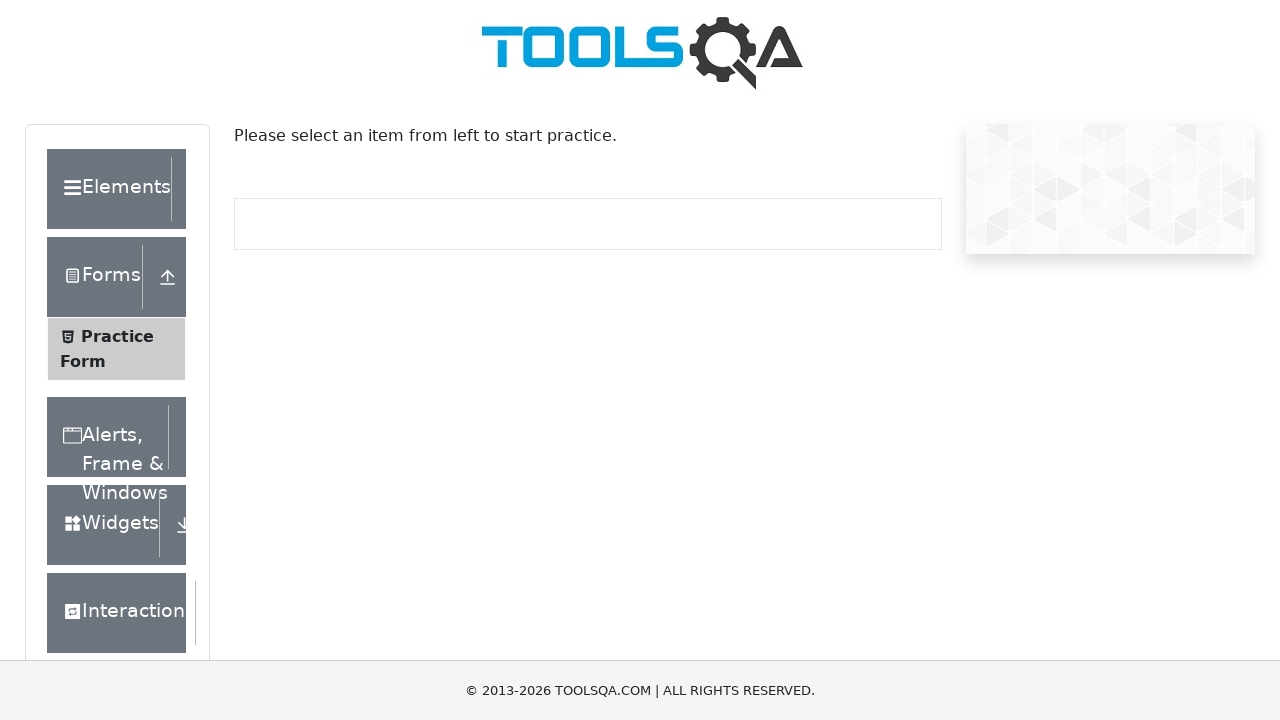

Clicked Practice Form menu item to navigate to form at (117, 336) on xpath=//span[text()='Practice Form']
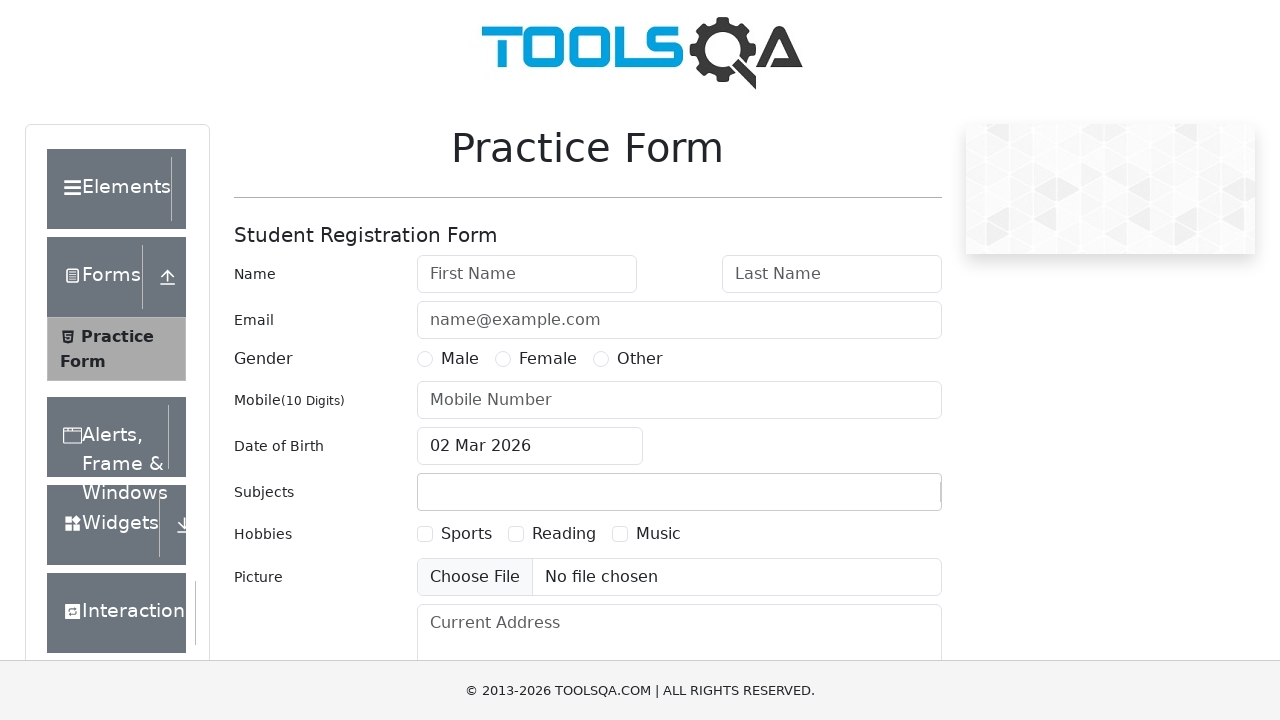

Clicked Submit button without filling any form fields at (885, 499) on #submit
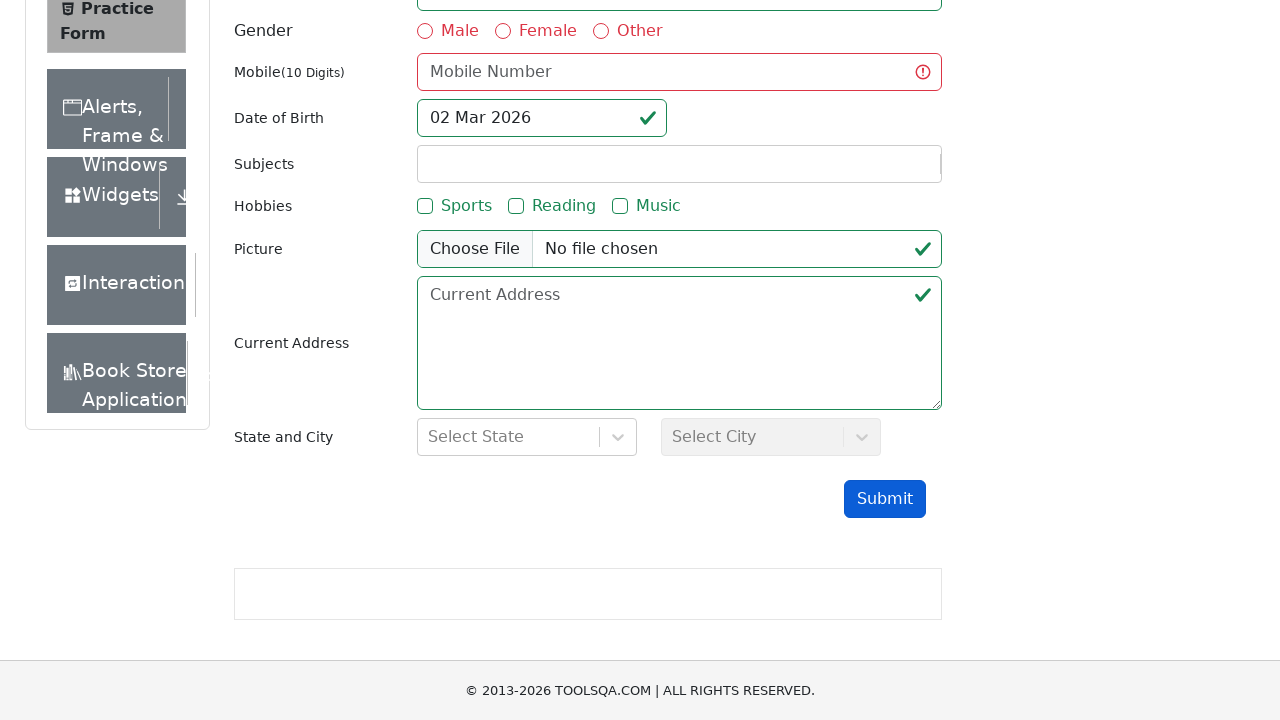

Retrieved all modal content elements to verify no success modal appeared
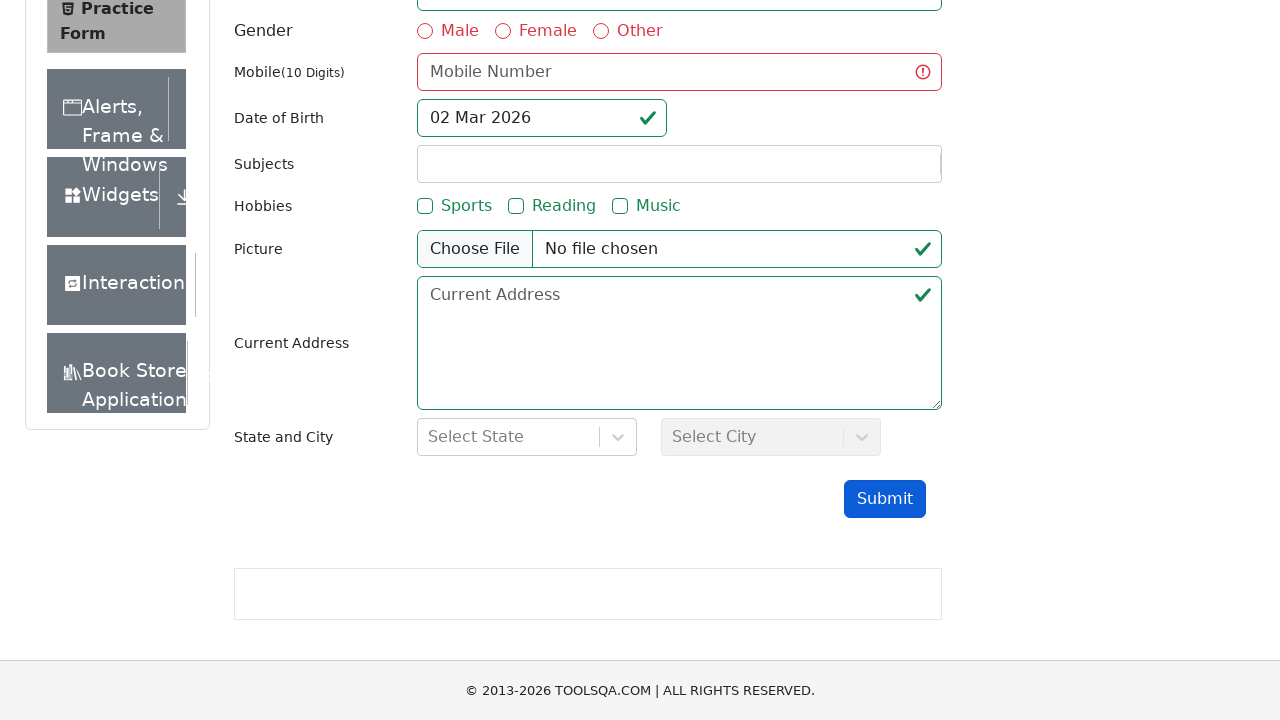

Verified that no success modal popup is displayed (validation errors prevented submission)
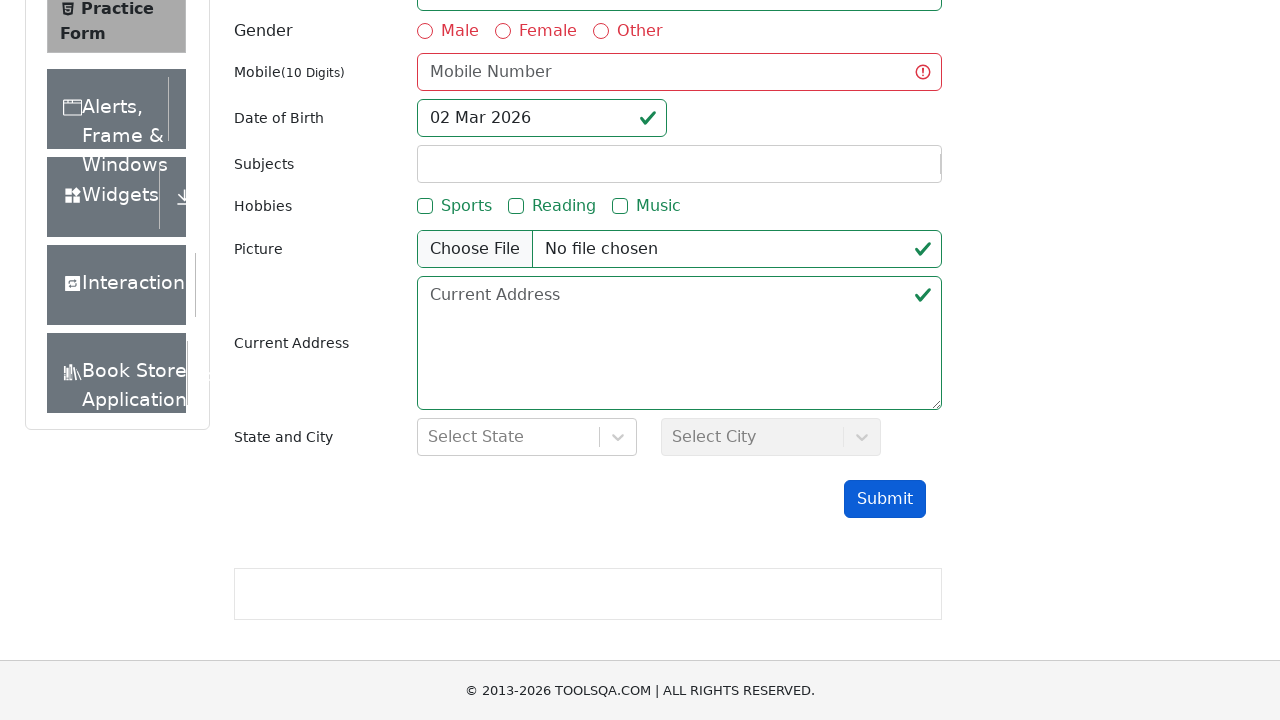

Located the user form element
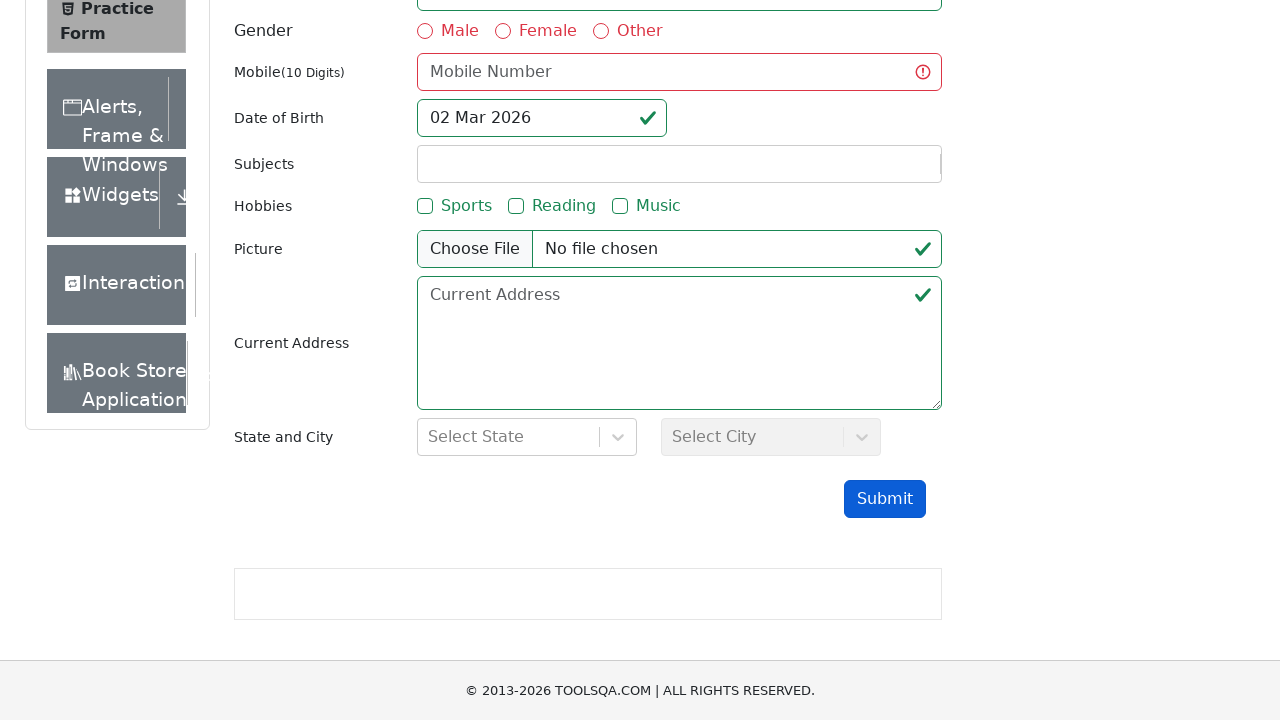

Verified that form has 'was-validated' class indicating validation errors are displayed (red borders on required fields)
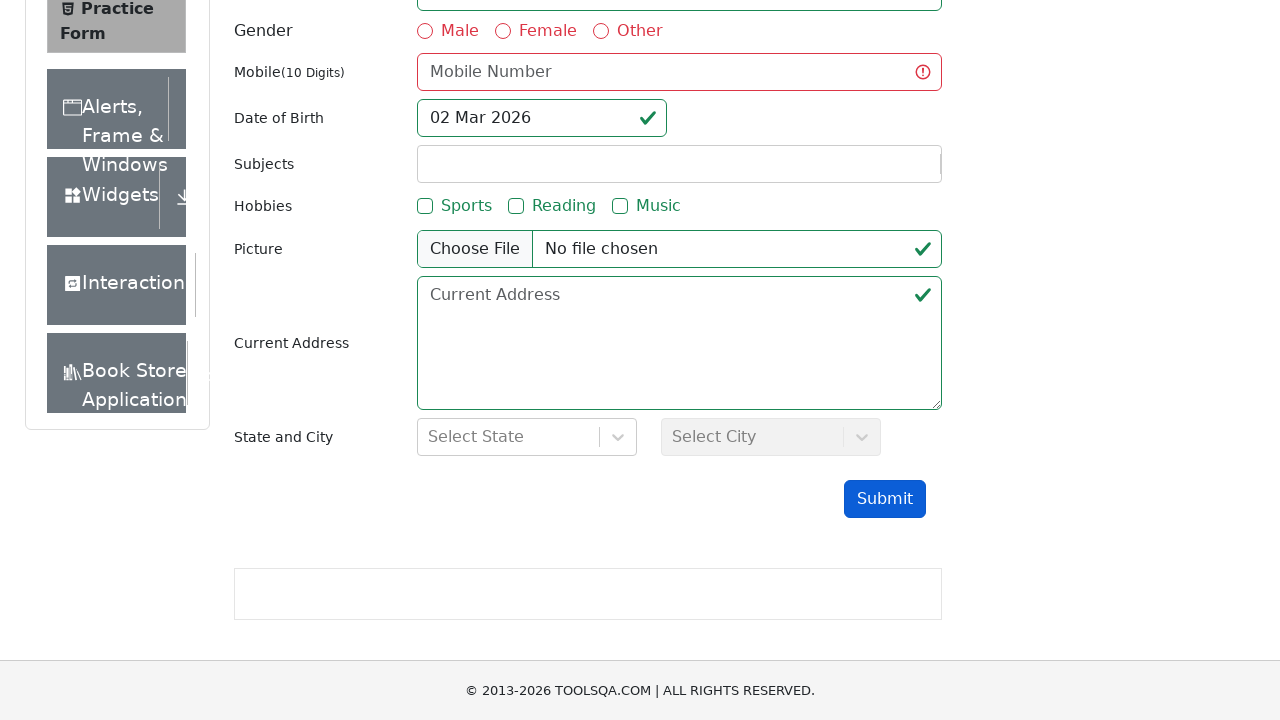

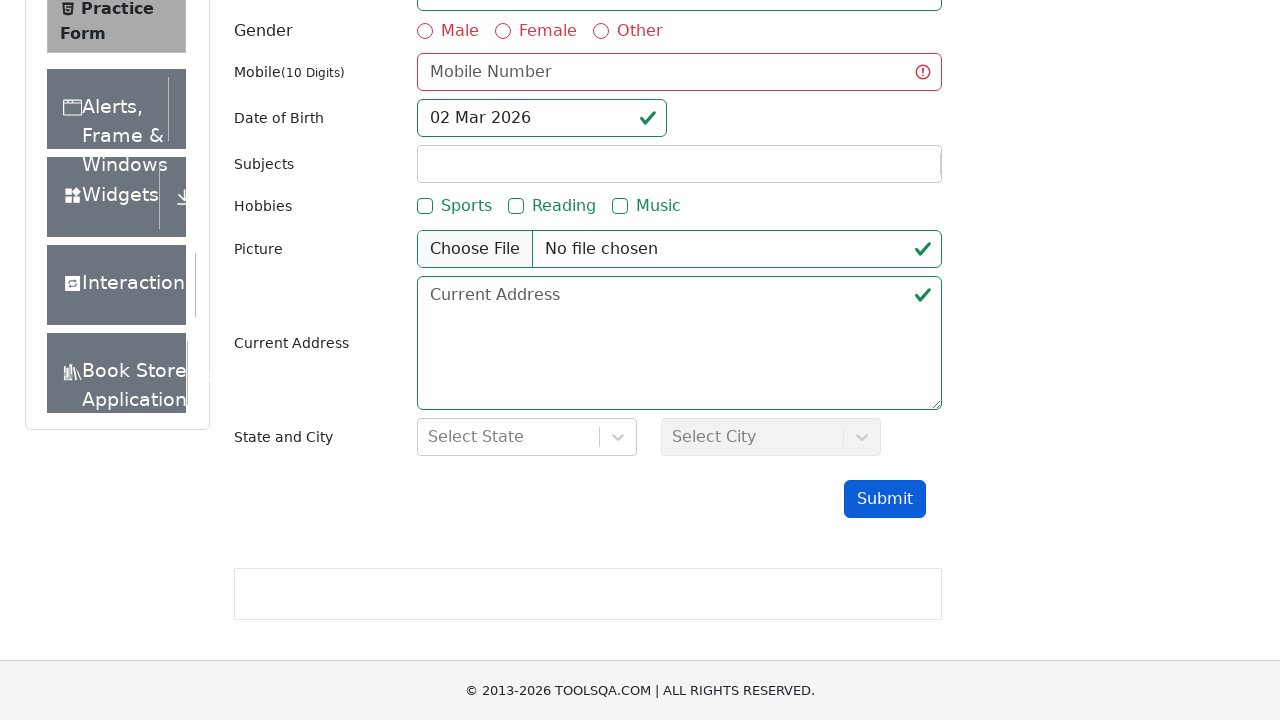